Handles a confirm alert by dismissing it and verifying the cancel message appears

Starting URL: https://www.lambdatest.com/selenium-playground/javascript-alert-box-demo

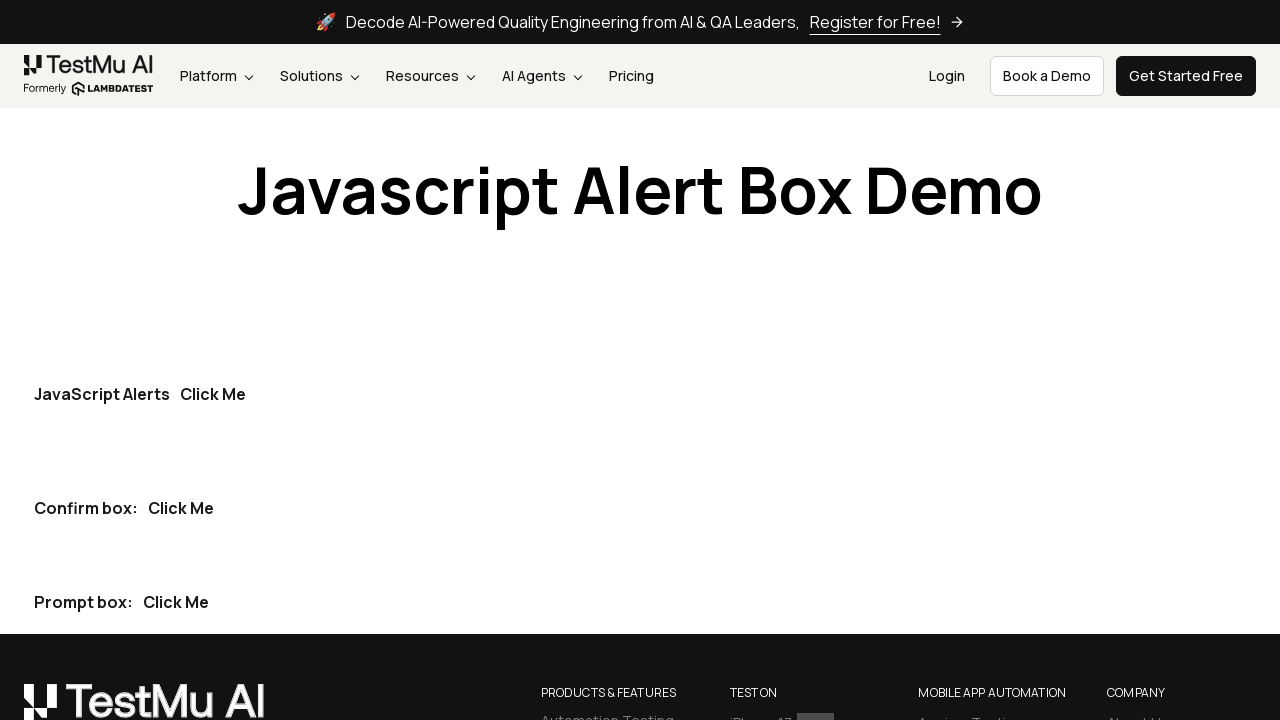

Set up dialog handler to dismiss confirm dialogs
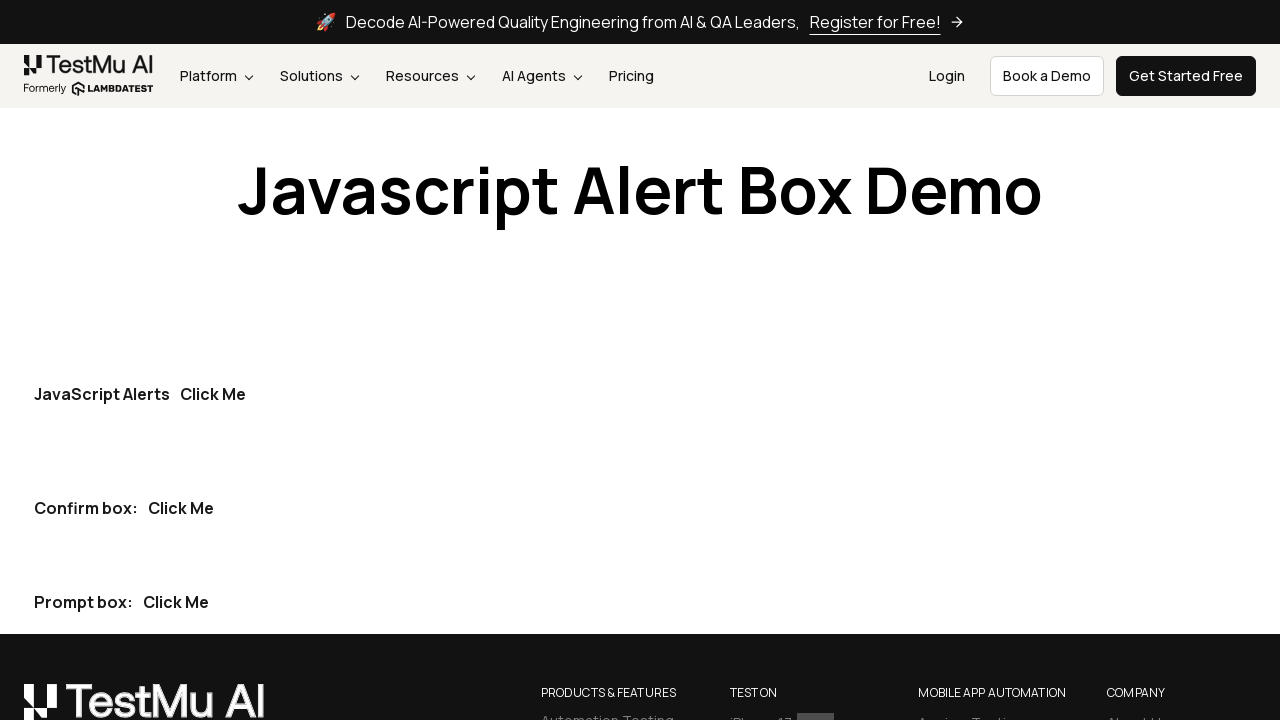

Clicked second button to trigger confirm dialog at (181, 508) on [type="button"] >> nth=1
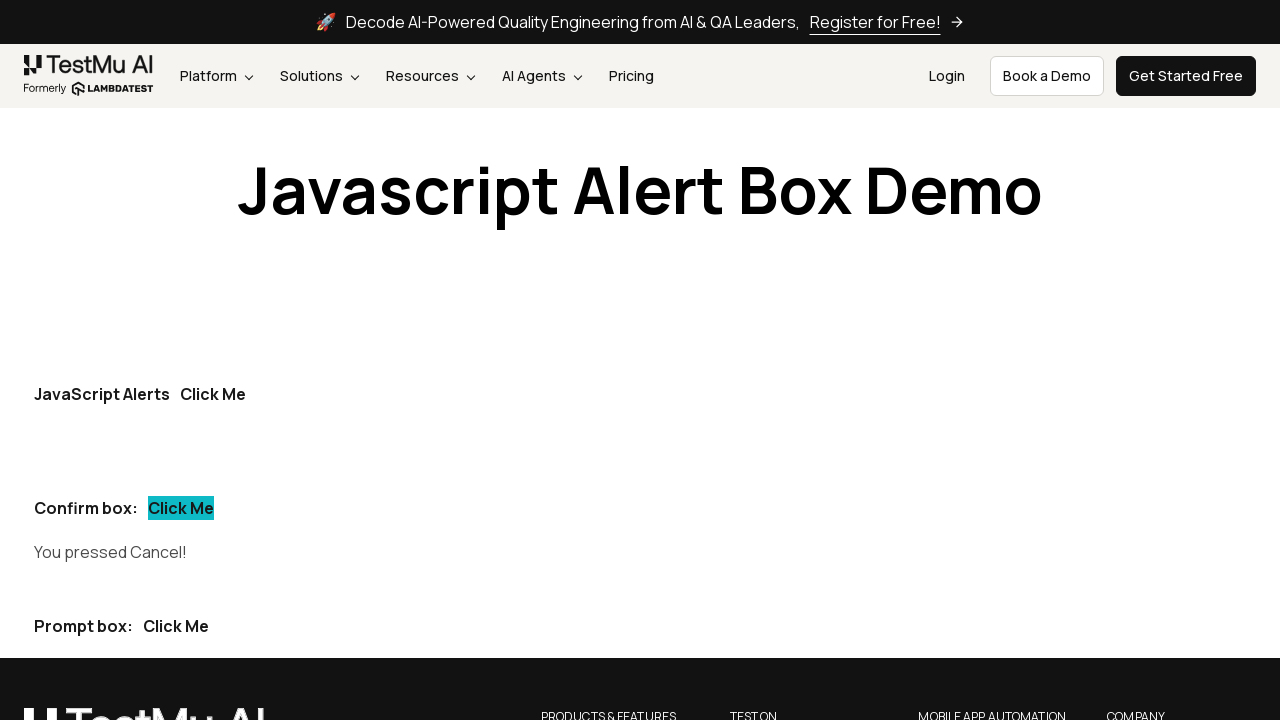

Verified 'You pressed Cancel!' message appears after dismissing confirm dialog
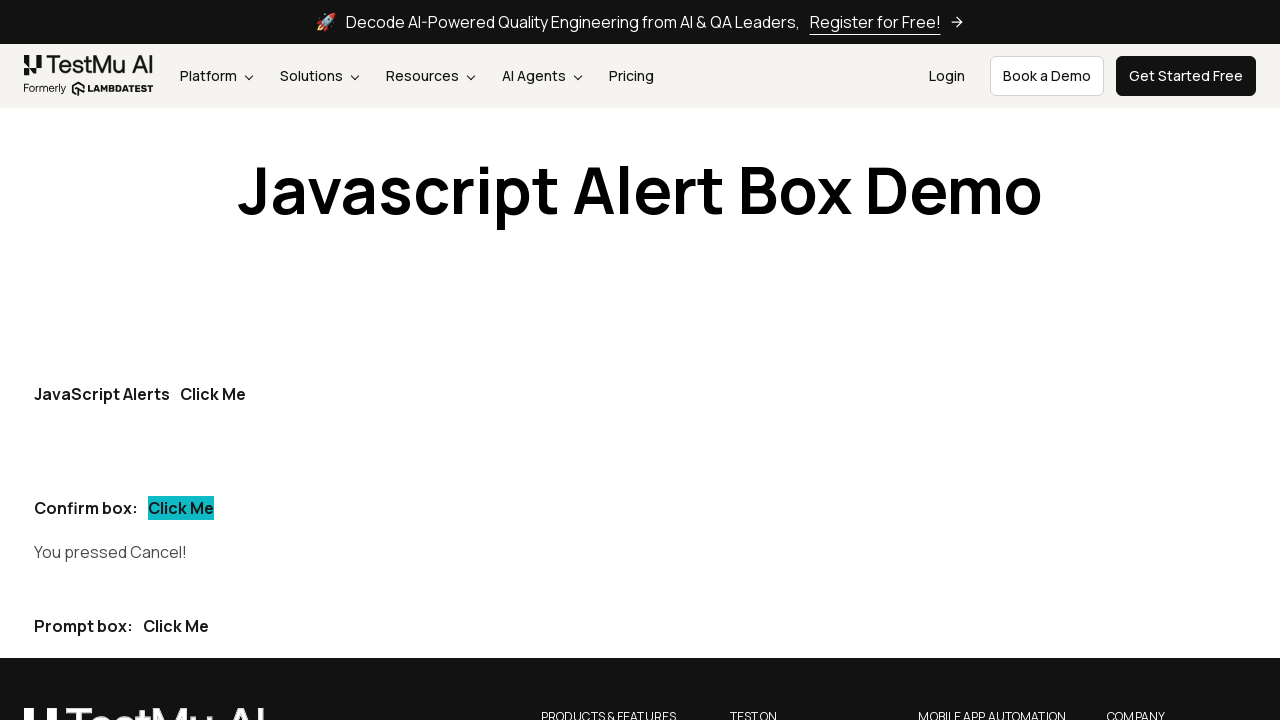

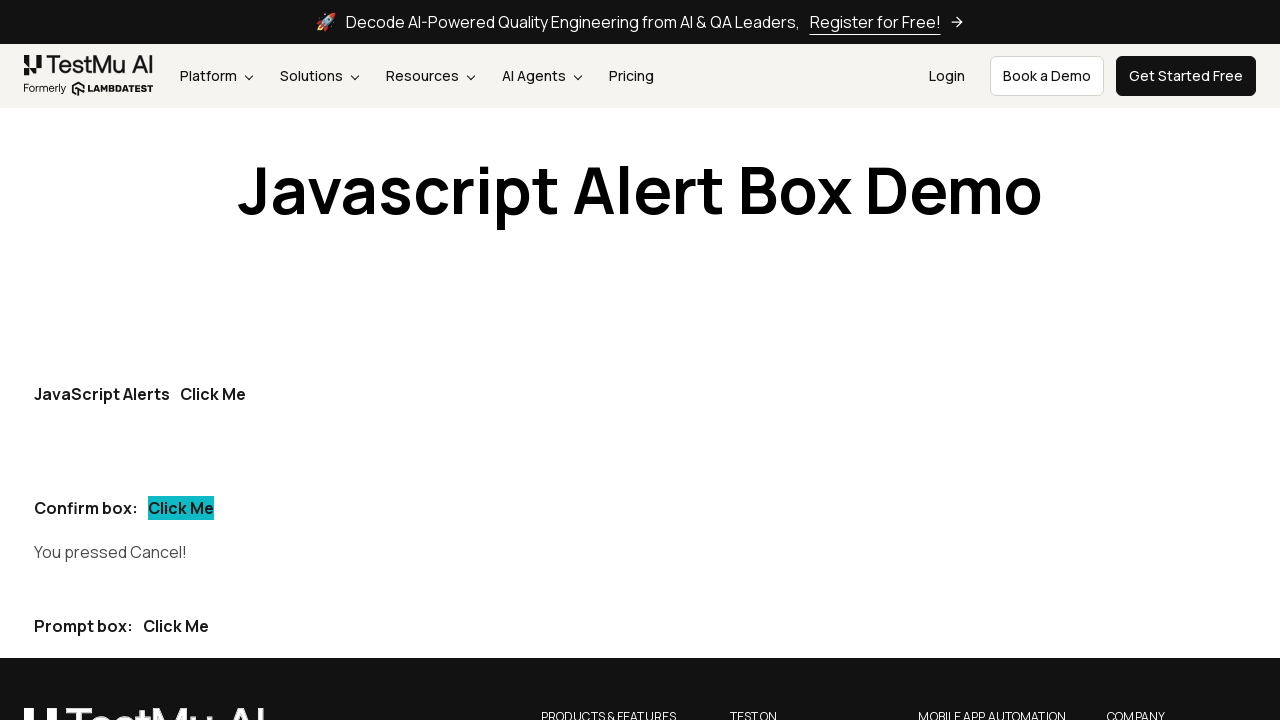